Tests the JavaScript Confirmation button by clicking it, accepting the alert, and verifying the "You pressed OK!" message appears.

Starting URL: http://automationbykrishna.com/

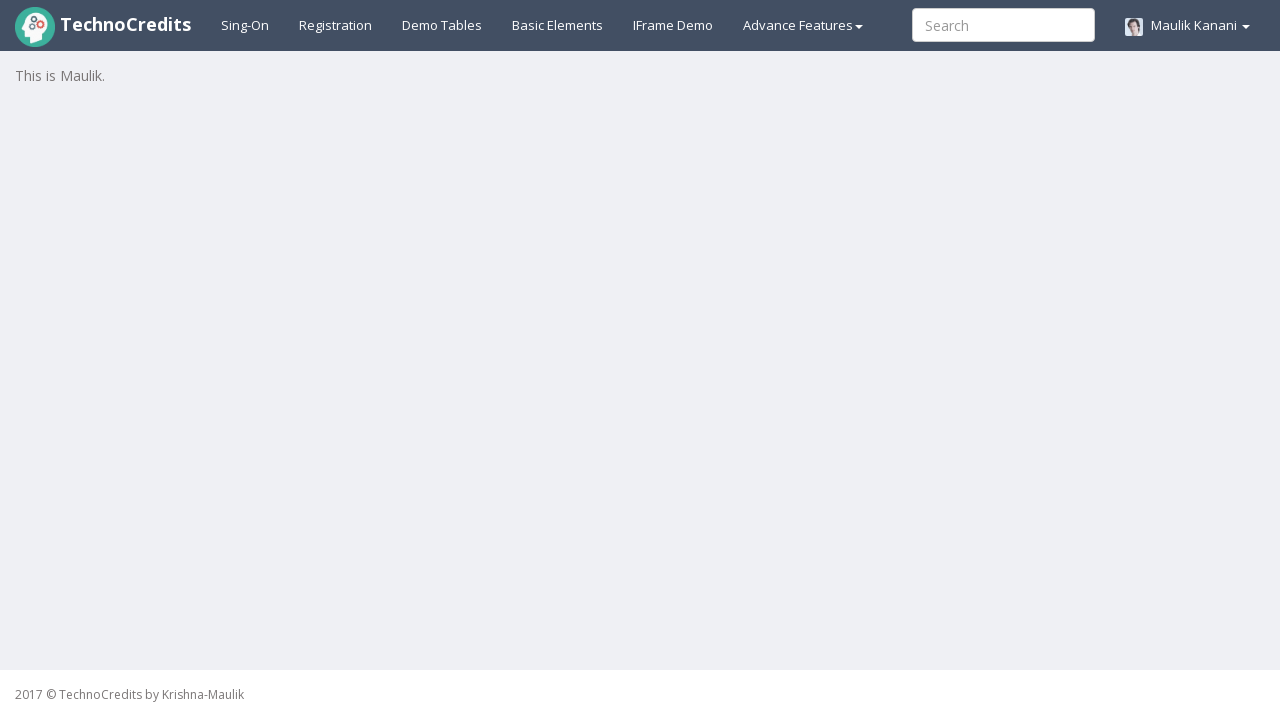

Clicked on Basic Elements tab at (558, 25) on #basicelements
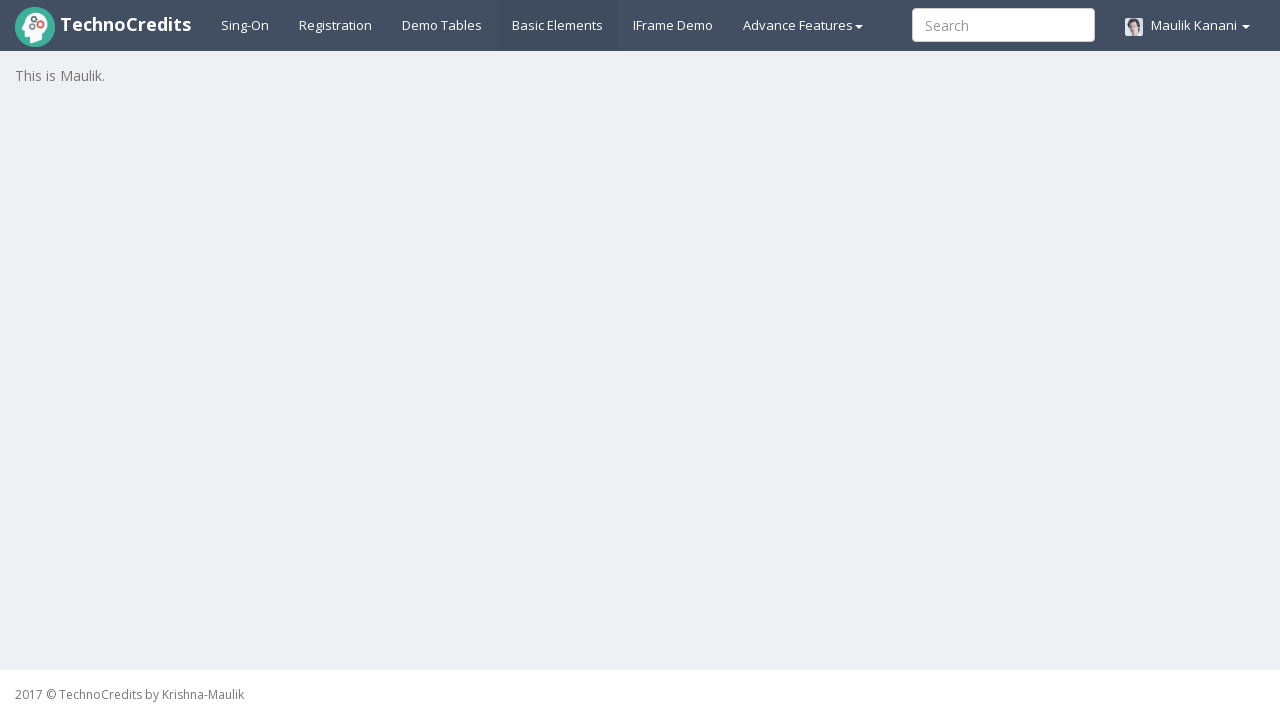

Set up dialog handler to accept alerts
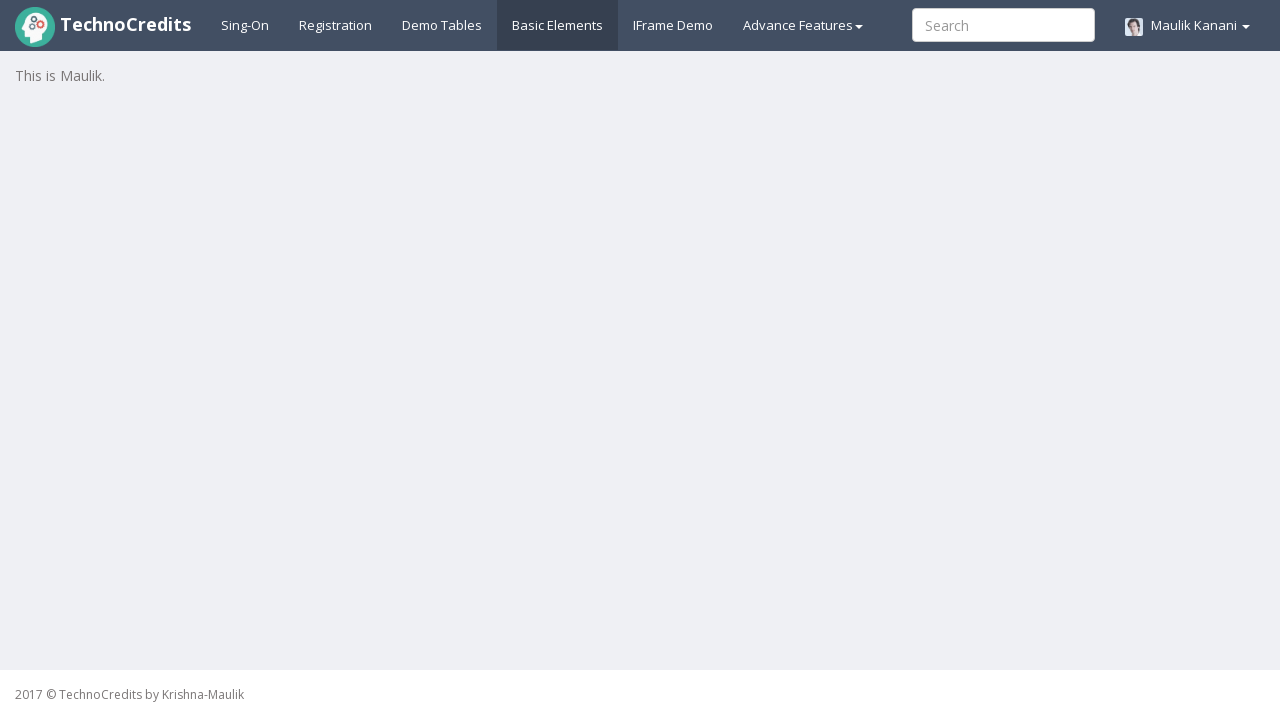

Scrolled to JavaScript Confirmation button
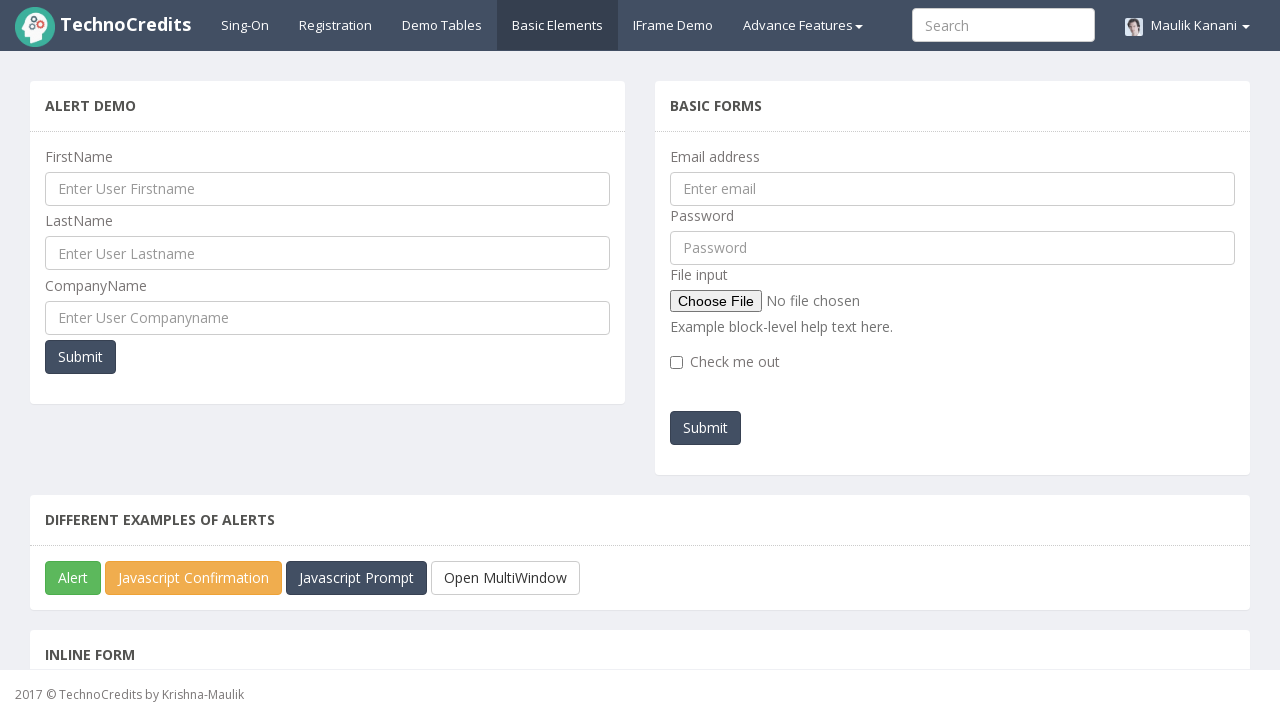

Clicked JavaScript Confirmation button at (194, 578) on #javascriptConfirmBox
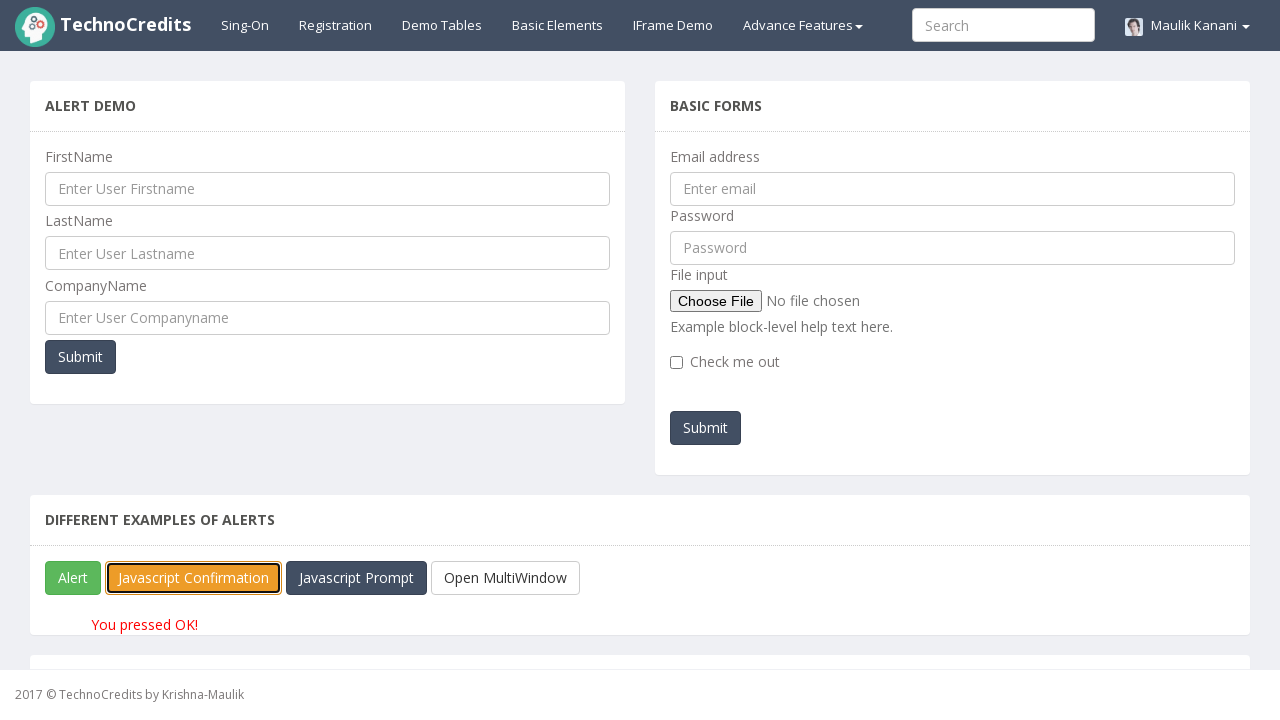

Verified 'You pressed OK!' message appeared
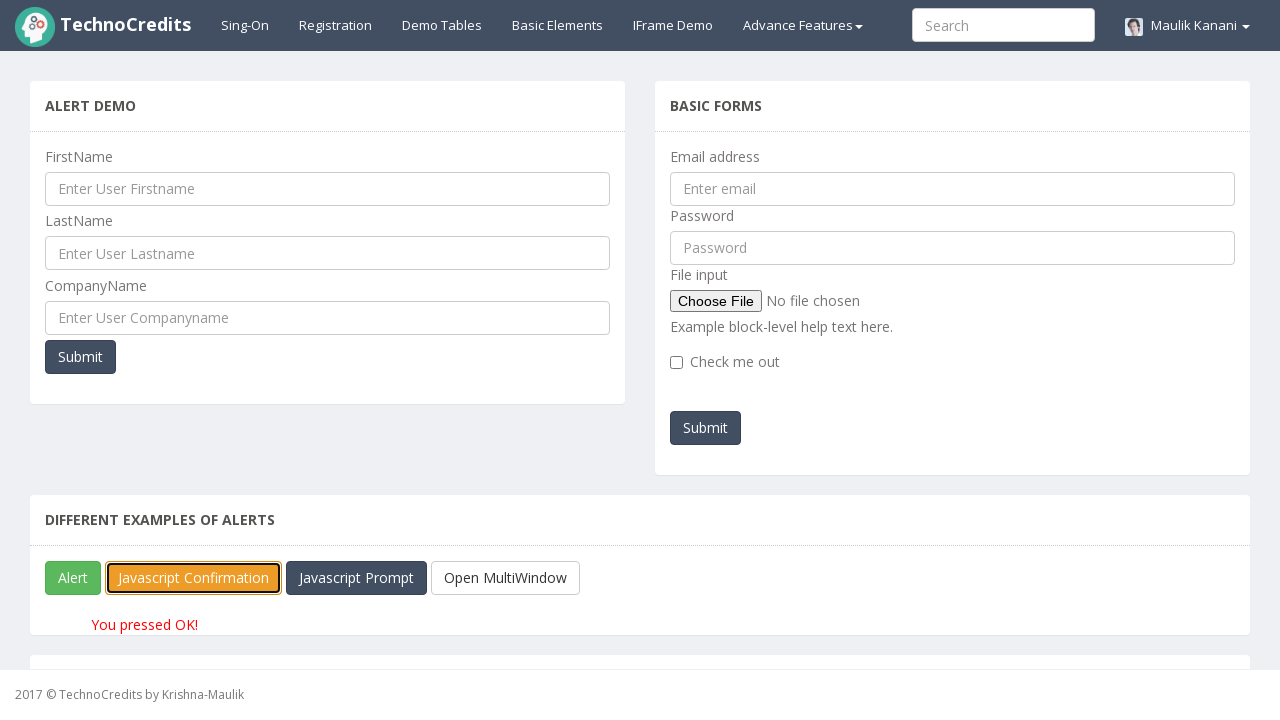

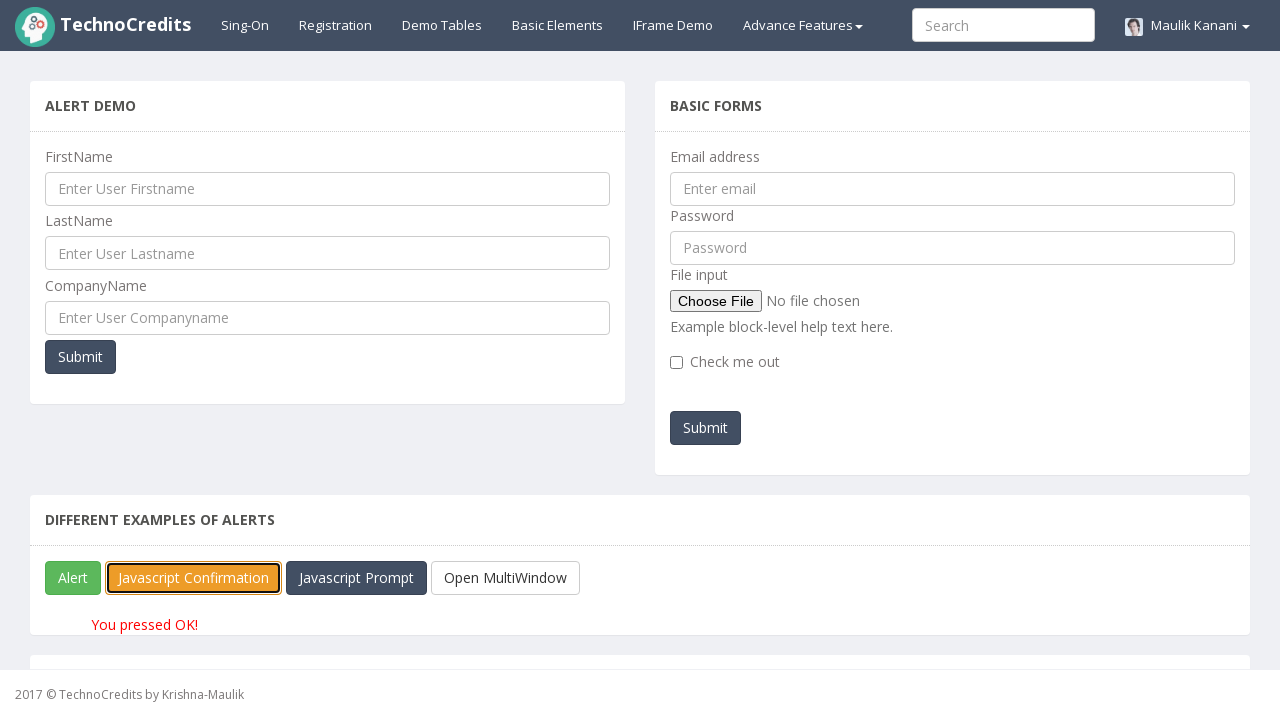